Navigates to a blog page and clicks on the "Selenium" link to test basic navigation functionality

Starting URL: http://not-just-a-tester.blogspot.in

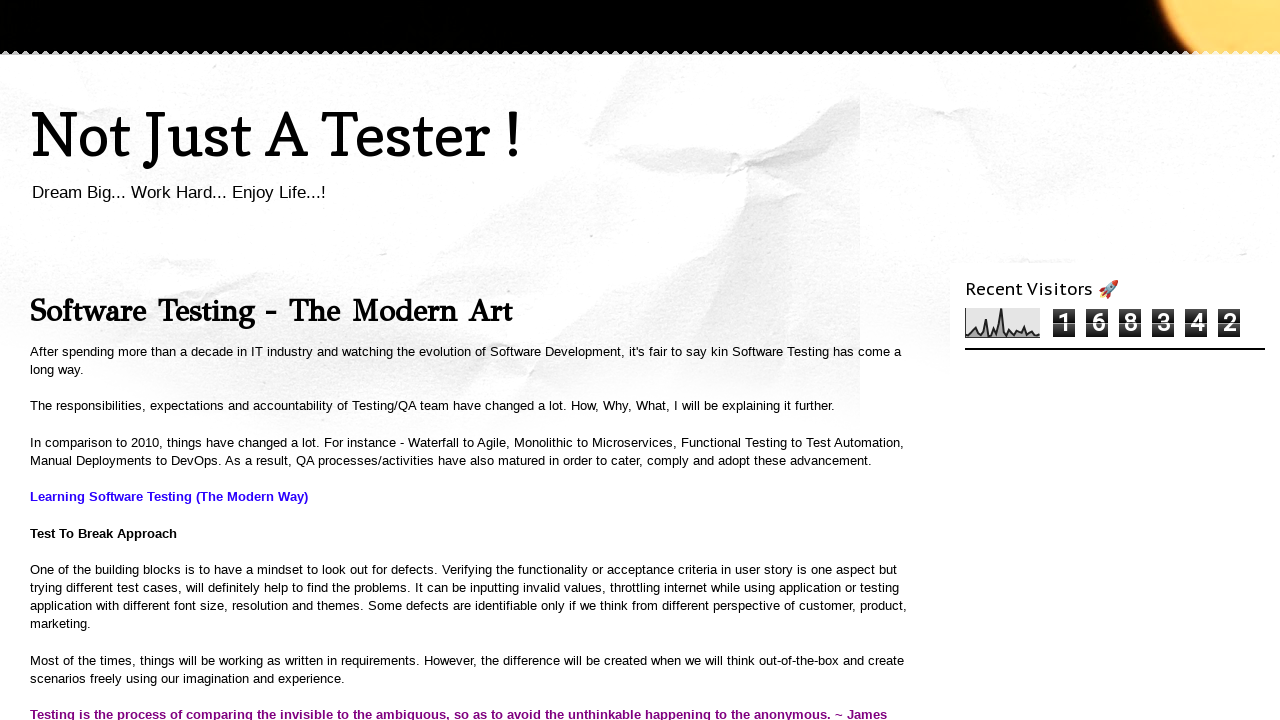

Navigated to blog page at http://not-just-a-tester.blogspot.in
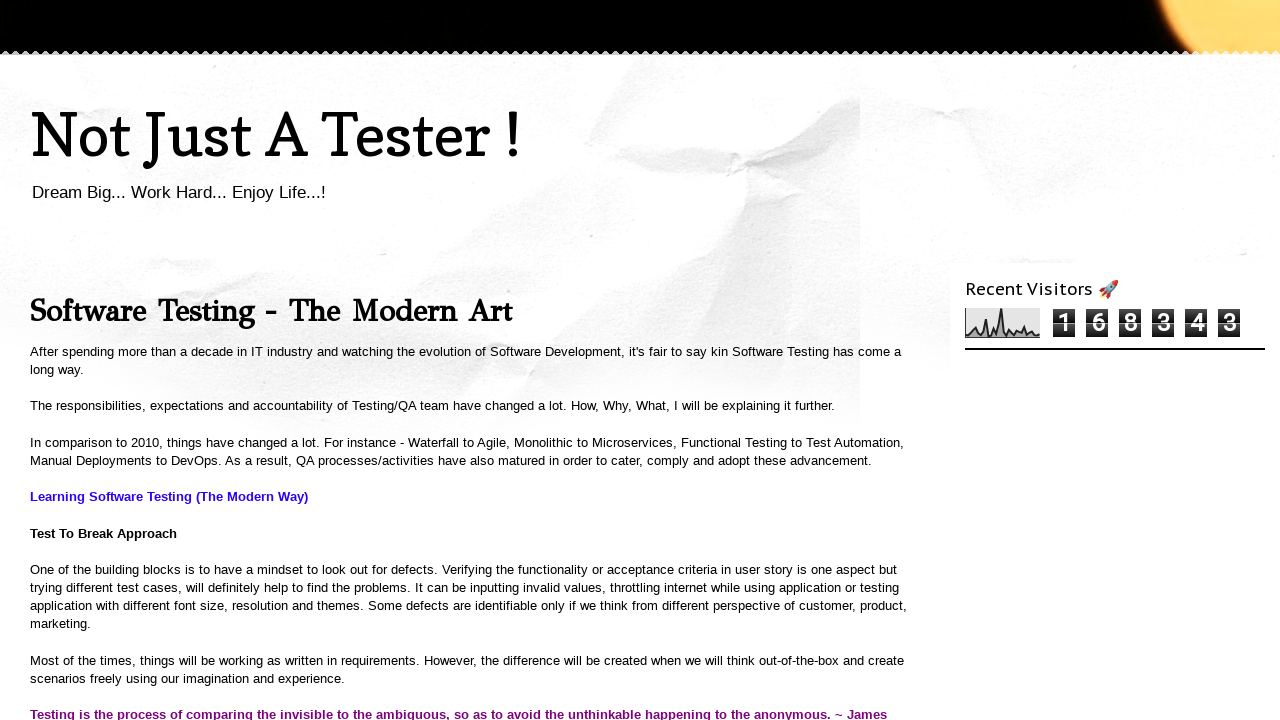

Clicked on the Selenium link to test navigation functionality at (1008, 361) on a:text('Selenium')
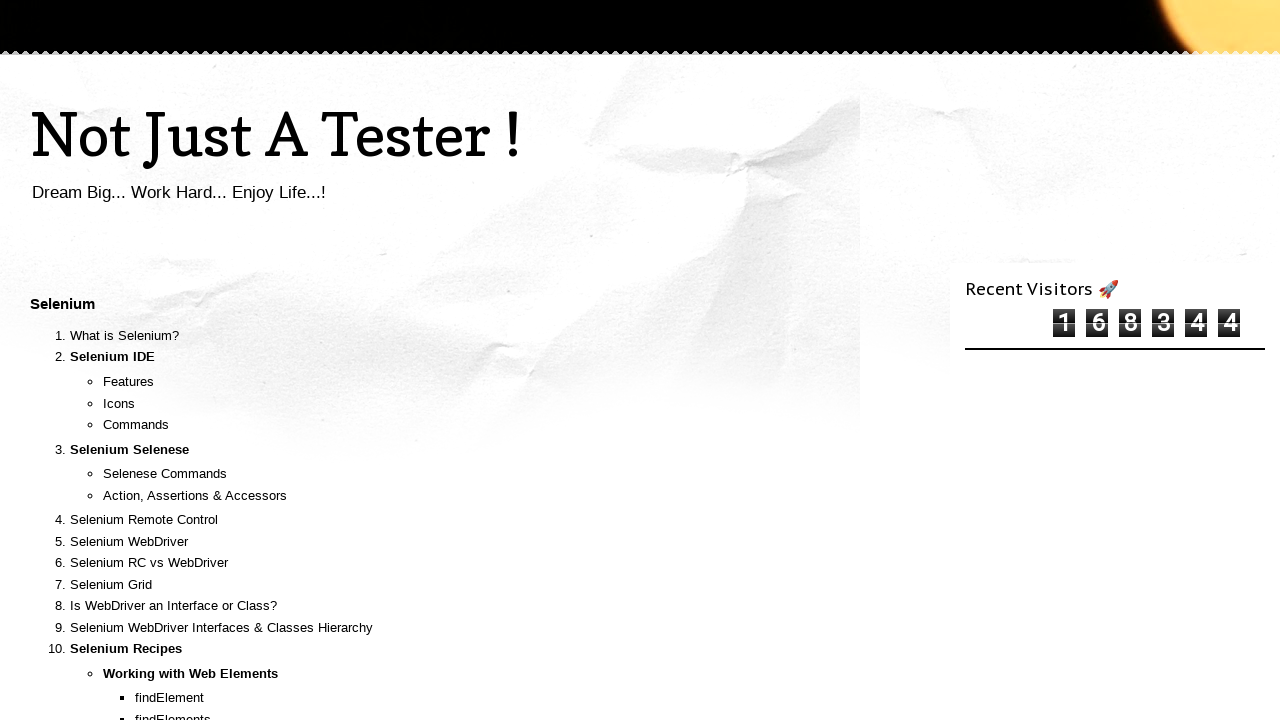

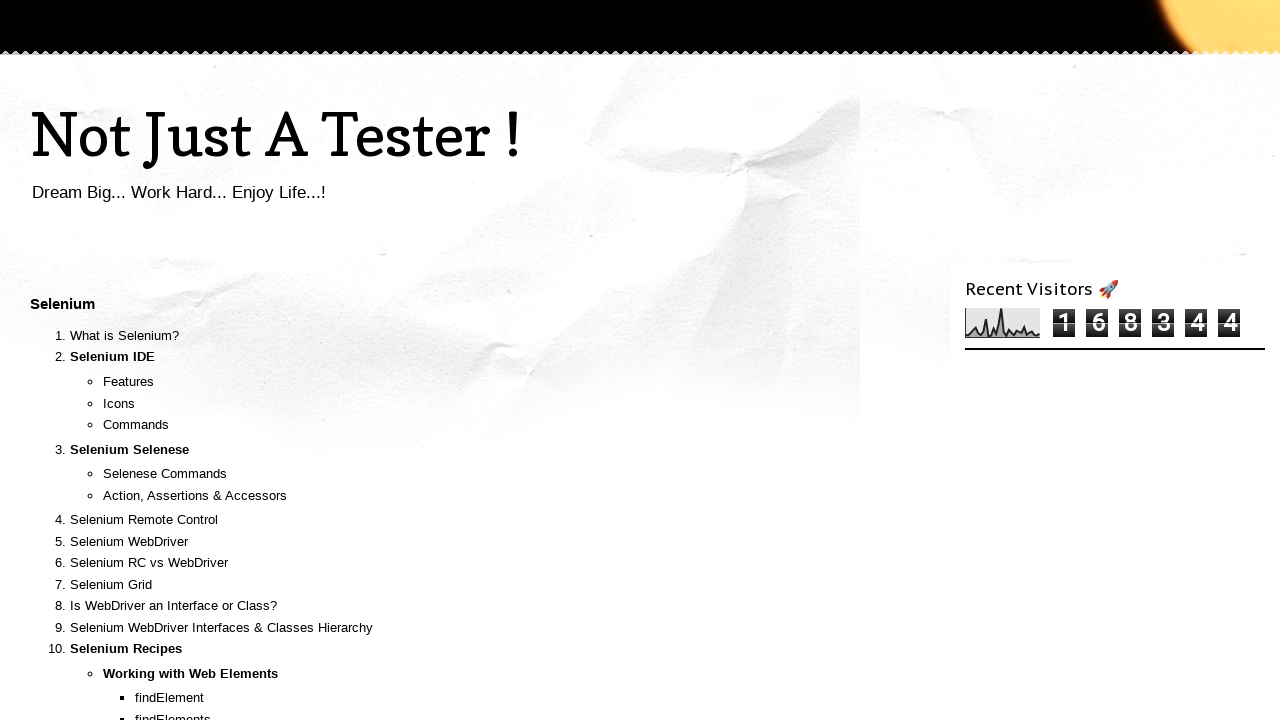